Tests that the complete all checkbox updates state when individual items are checked/unchecked

Starting URL: https://demo.playwright.dev/todomvc

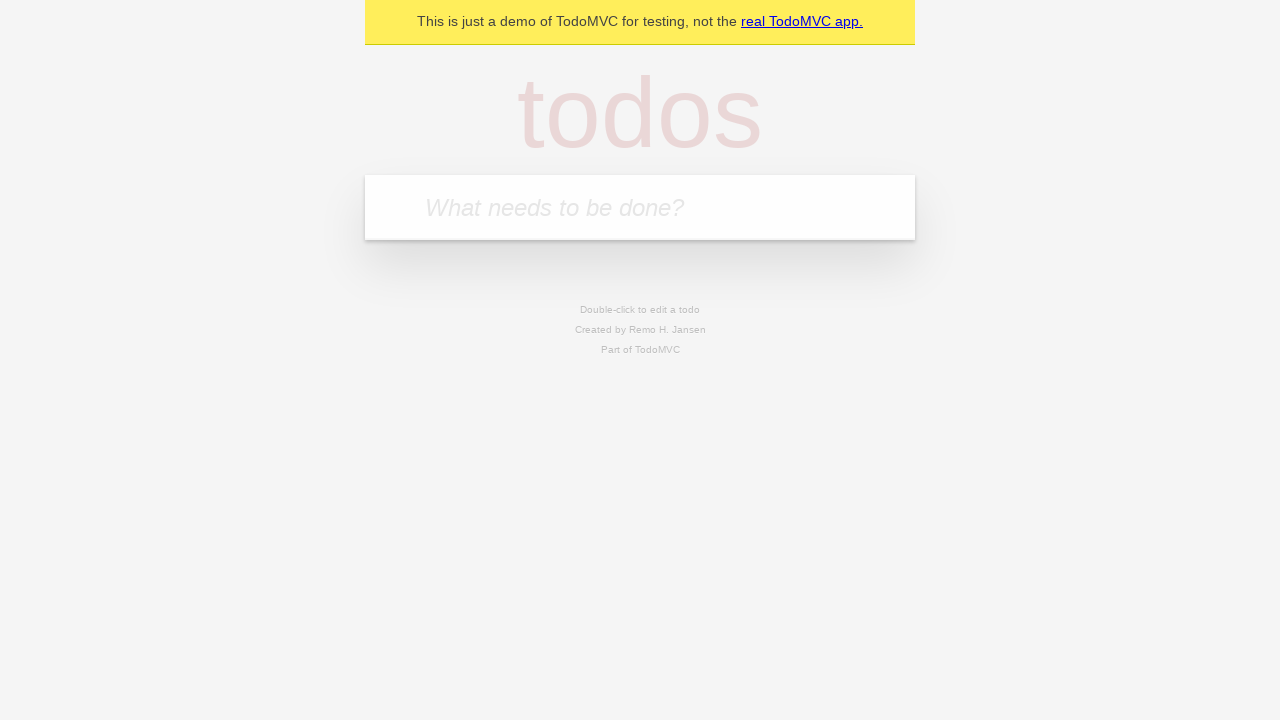

Filled todo input with 'buy some cheese' on internal:attr=[placeholder="What needs to be done?"i]
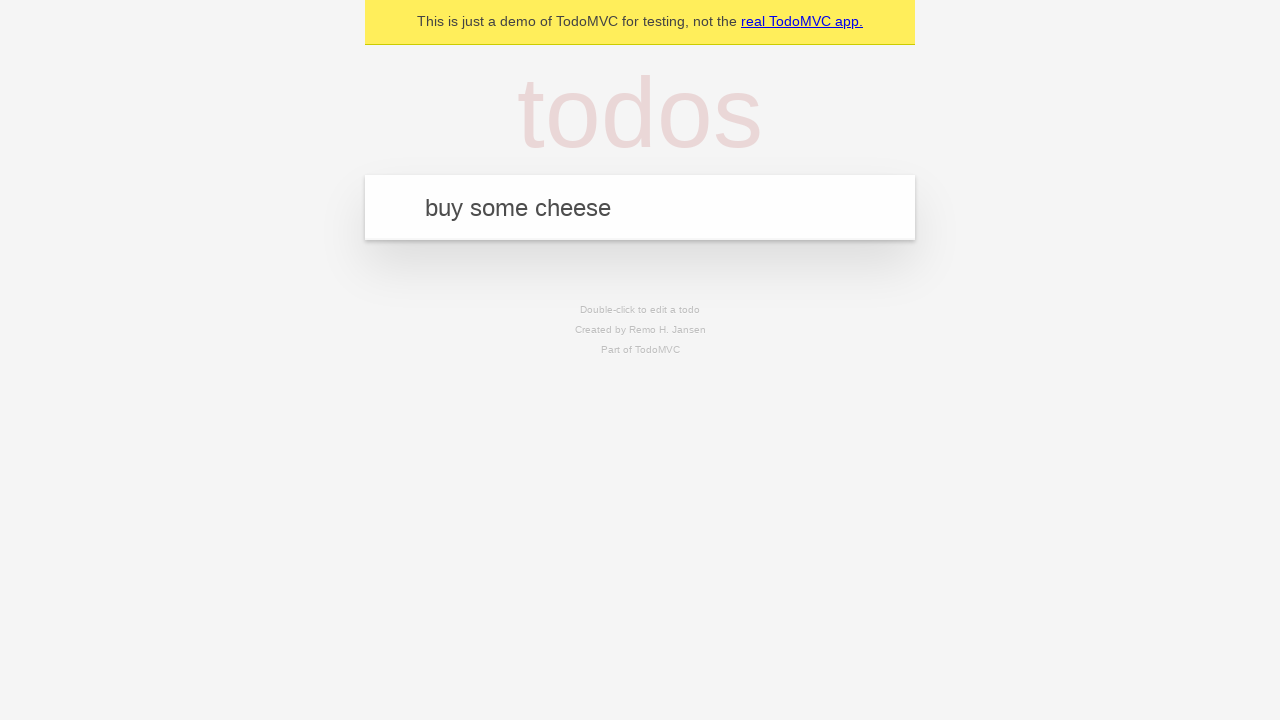

Pressed Enter to add first todo item on internal:attr=[placeholder="What needs to be done?"i]
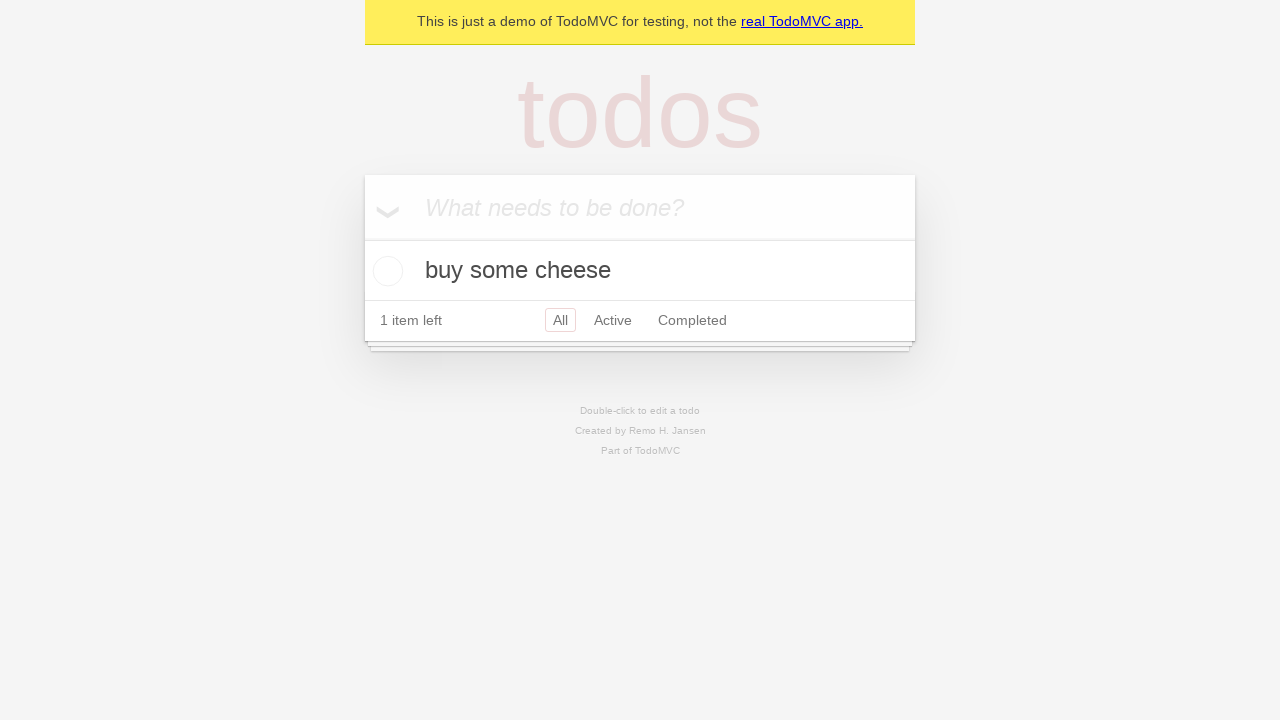

Filled todo input with 'feed the cat' on internal:attr=[placeholder="What needs to be done?"i]
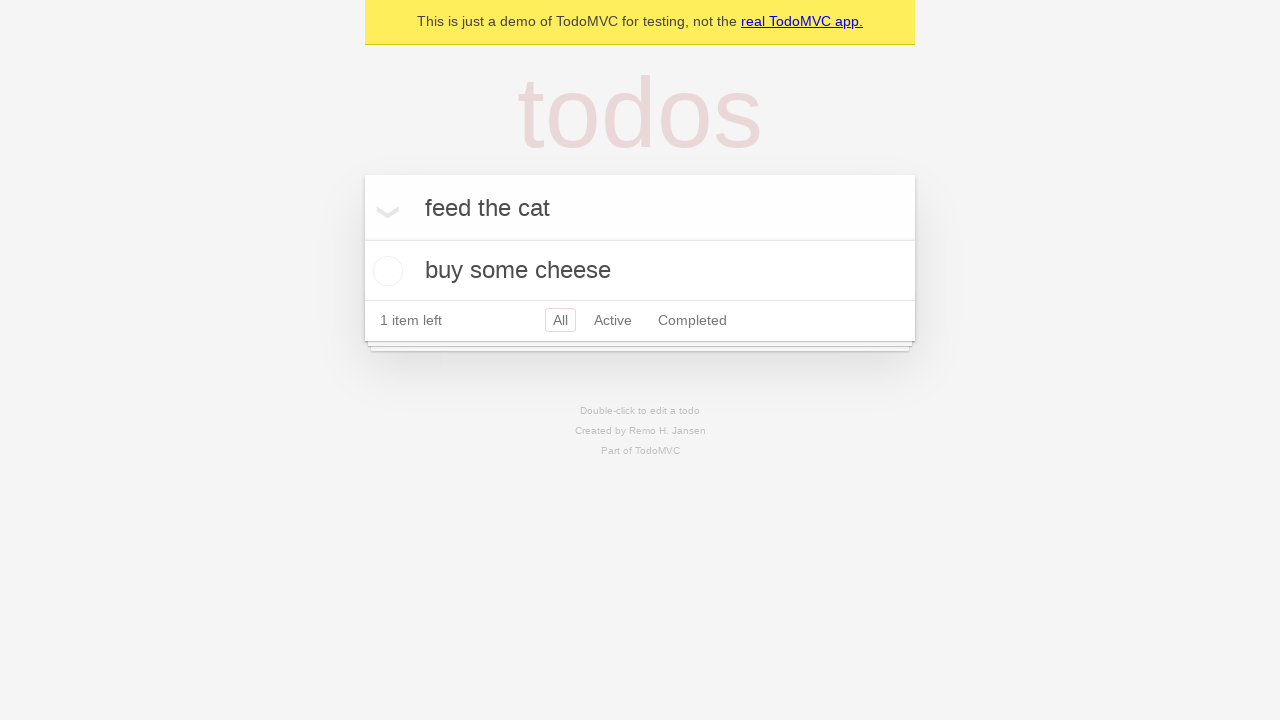

Pressed Enter to add second todo item on internal:attr=[placeholder="What needs to be done?"i]
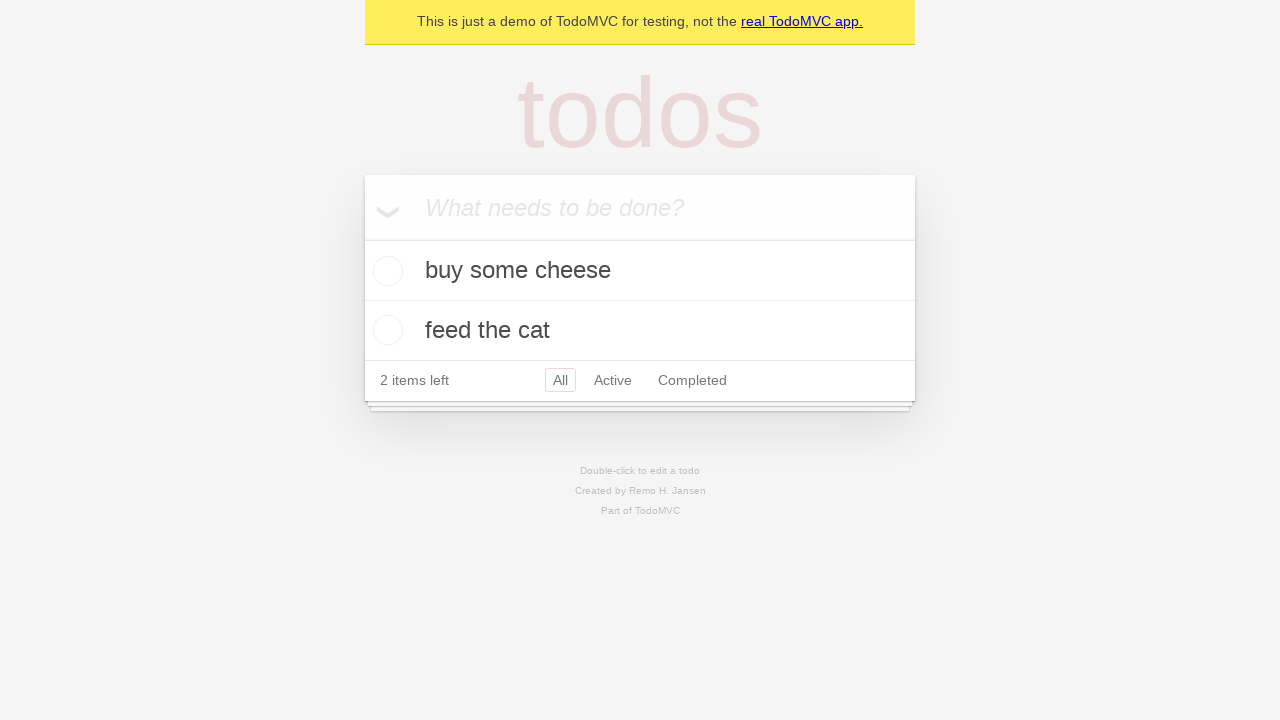

Filled todo input with 'book a doctors appointment' on internal:attr=[placeholder="What needs to be done?"i]
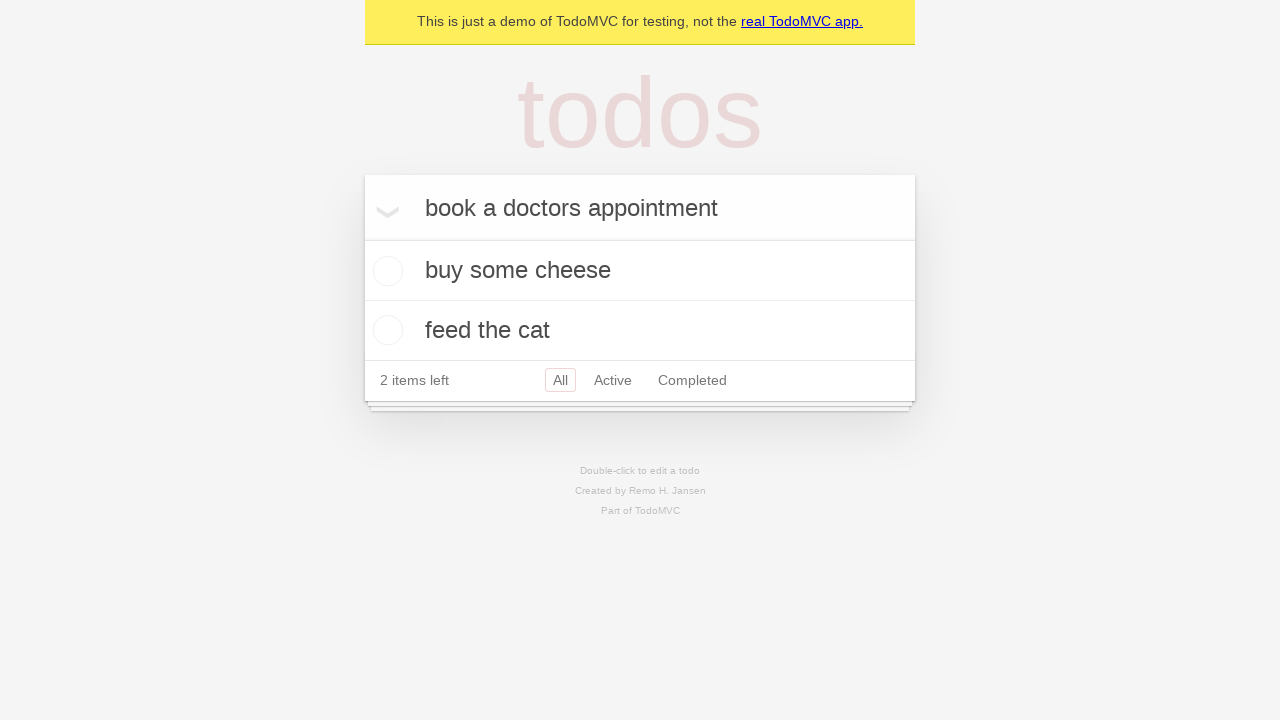

Pressed Enter to add third todo item on internal:attr=[placeholder="What needs to be done?"i]
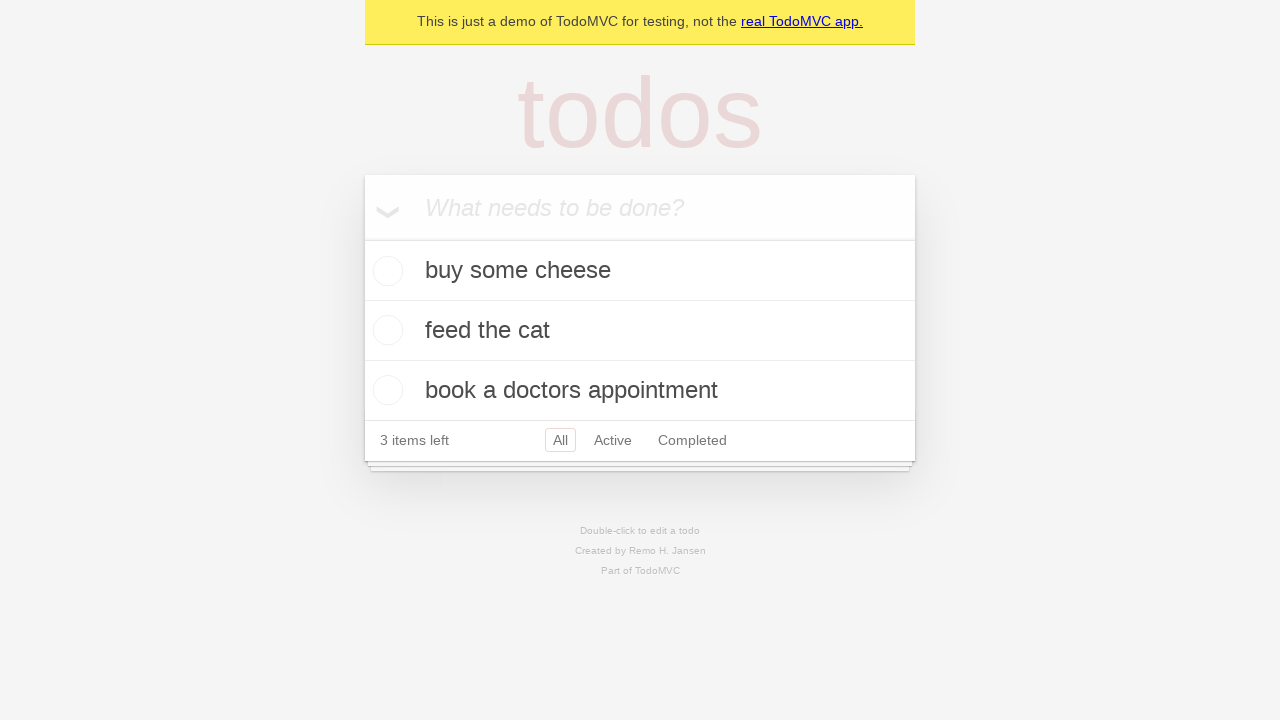

Checked 'Mark all as complete' checkbox to complete all items at (362, 238) on internal:label="Mark all as complete"i
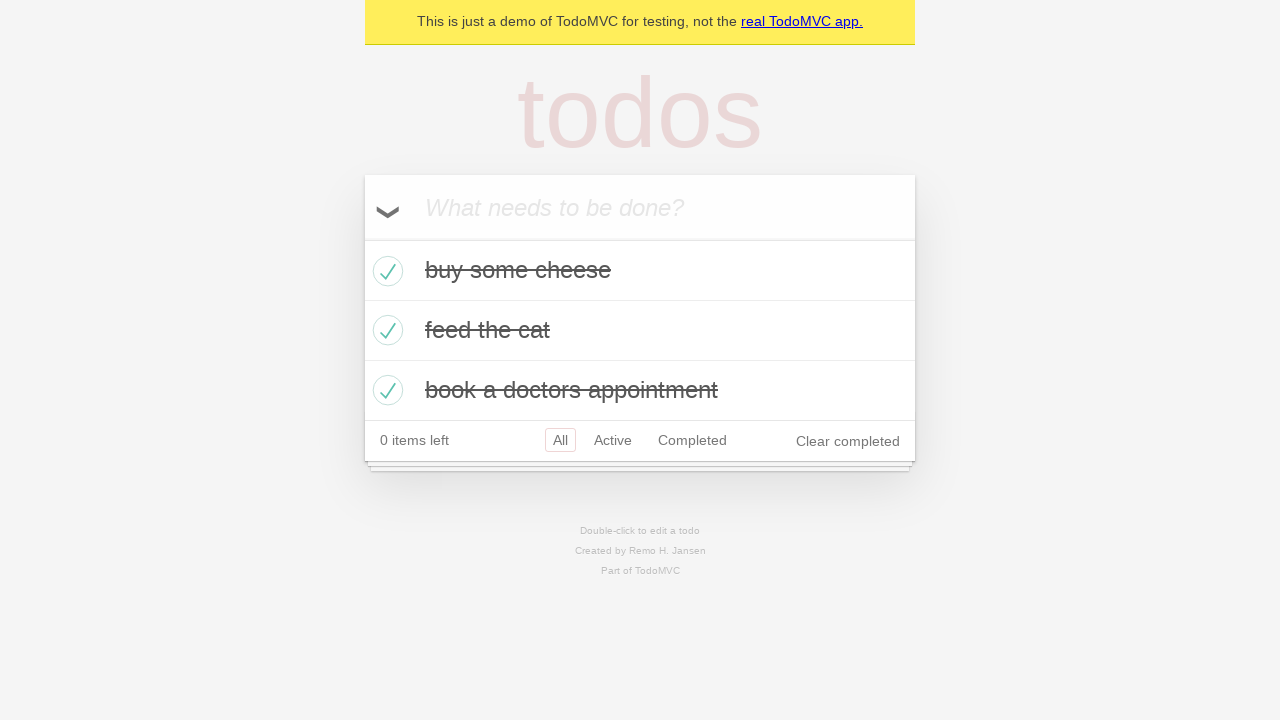

Unchecked first todo item 'buy some cheese' at (385, 271) on internal:testid=[data-testid="todo-item"s] >> nth=0 >> internal:role=checkbox
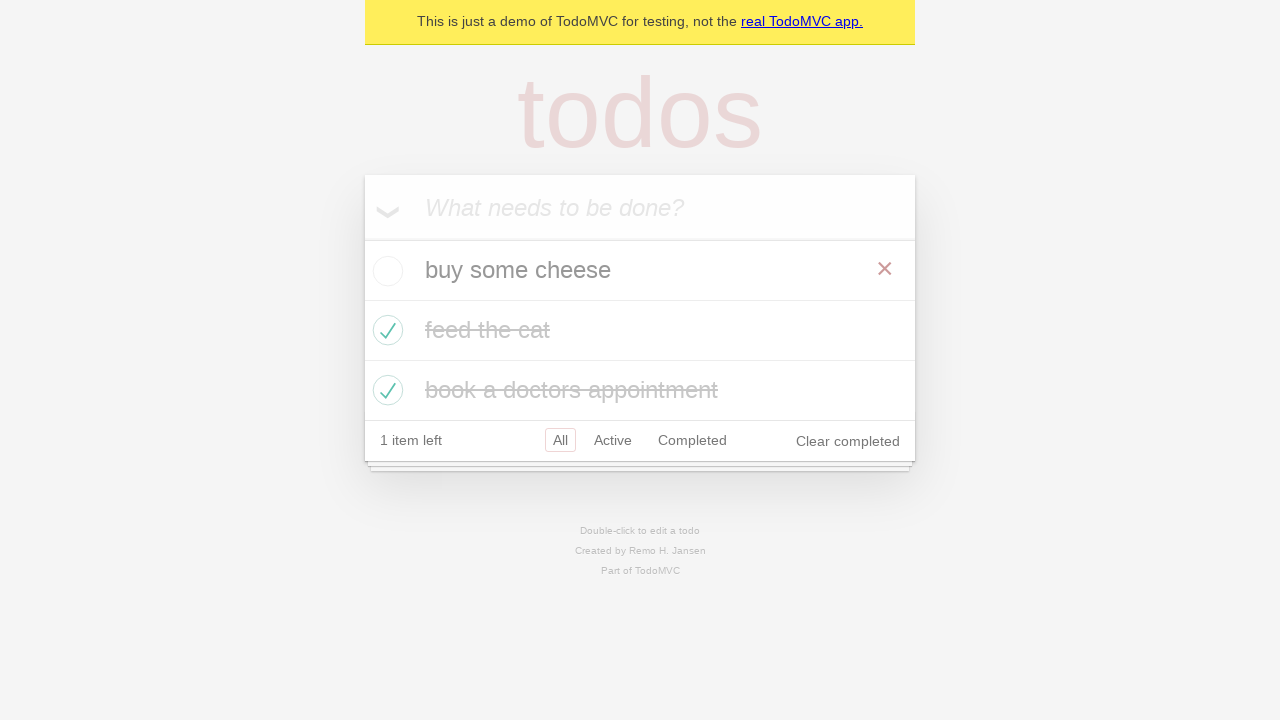

Checked first todo item 'buy some cheese' again at (385, 271) on internal:testid=[data-testid="todo-item"s] >> nth=0 >> internal:role=checkbox
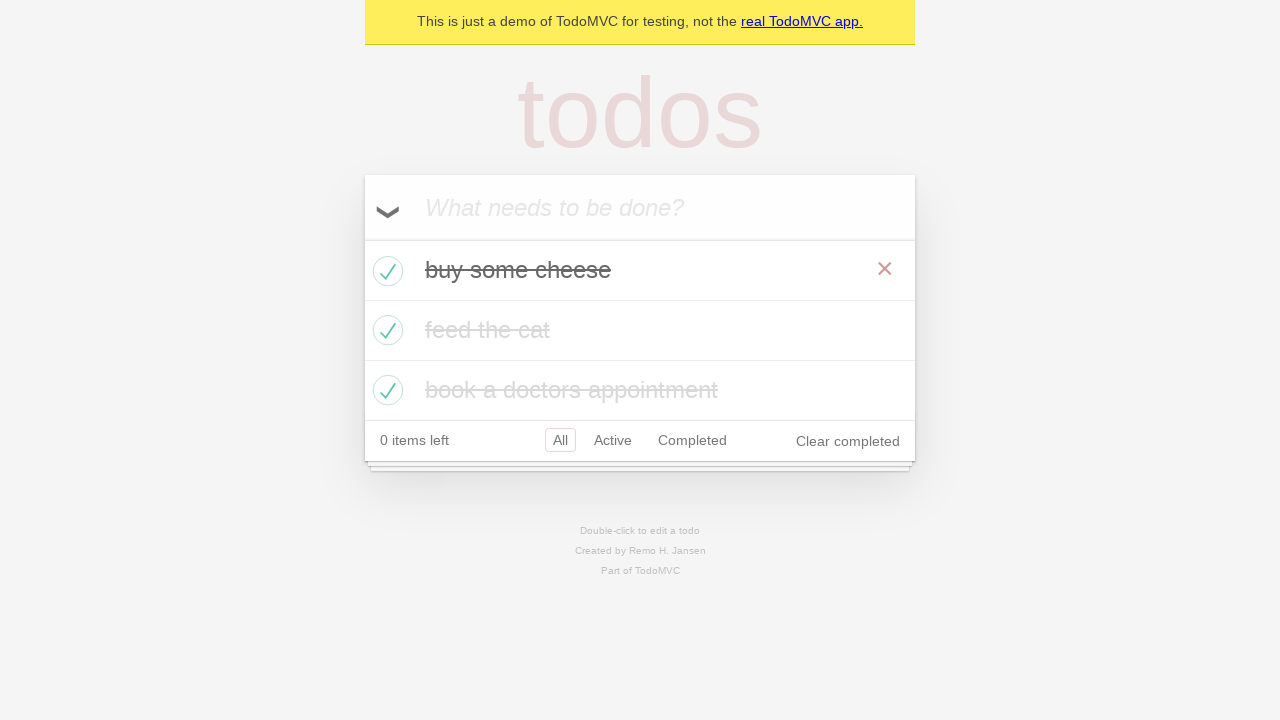

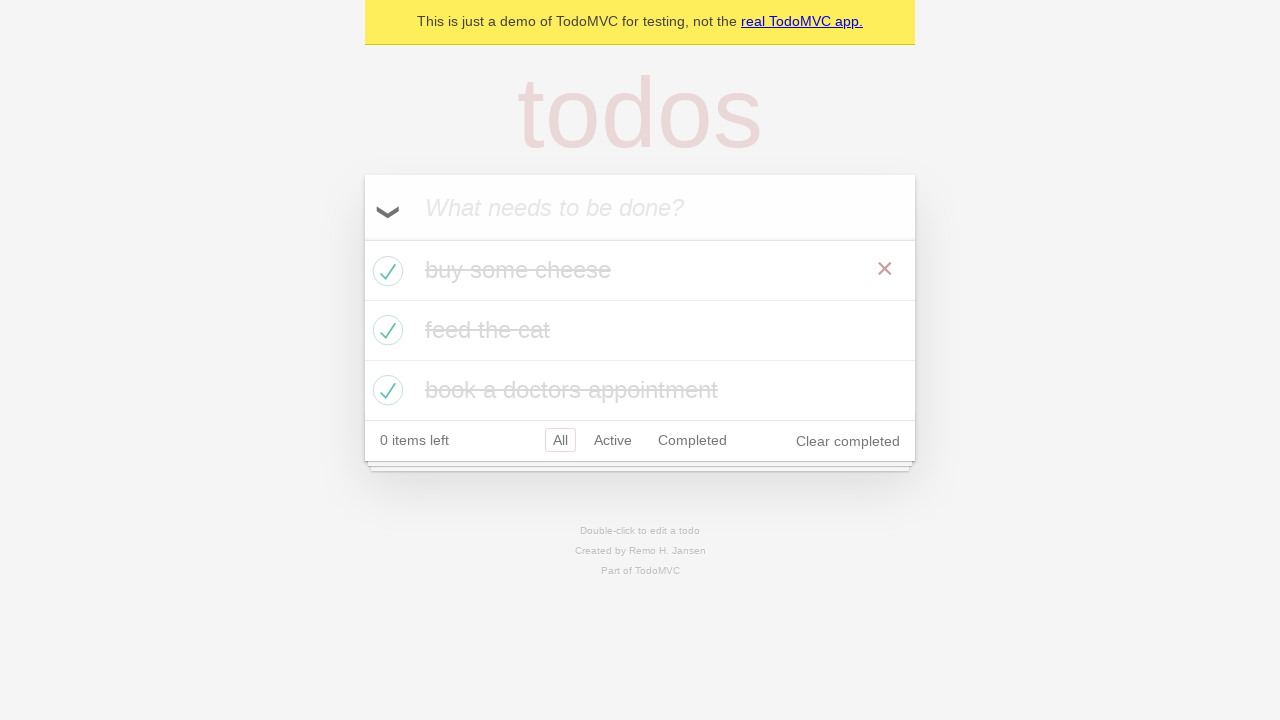